Navigates to Mount Sinai hospital website and locates the "Our Locations" navigation element to demonstrate the getAttribute method

Starting URL: https://www.mountsinai.org/

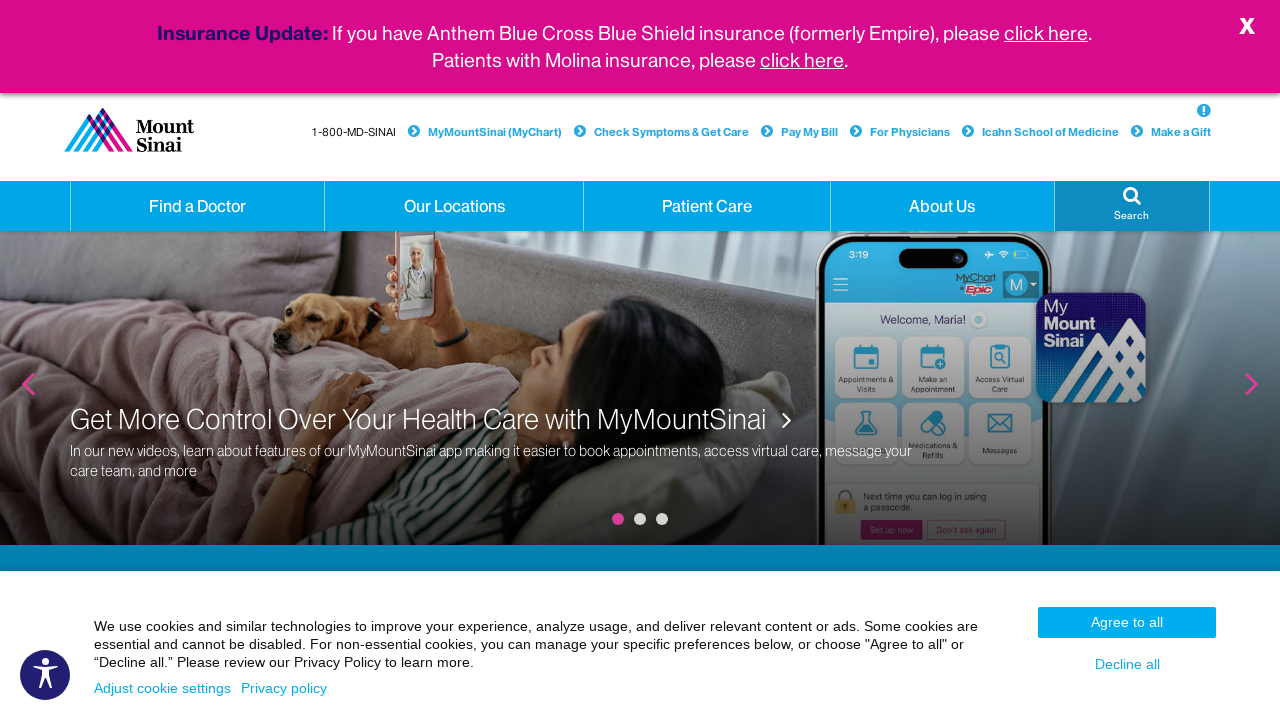

Waited for 'Our Locations' navigation element to load
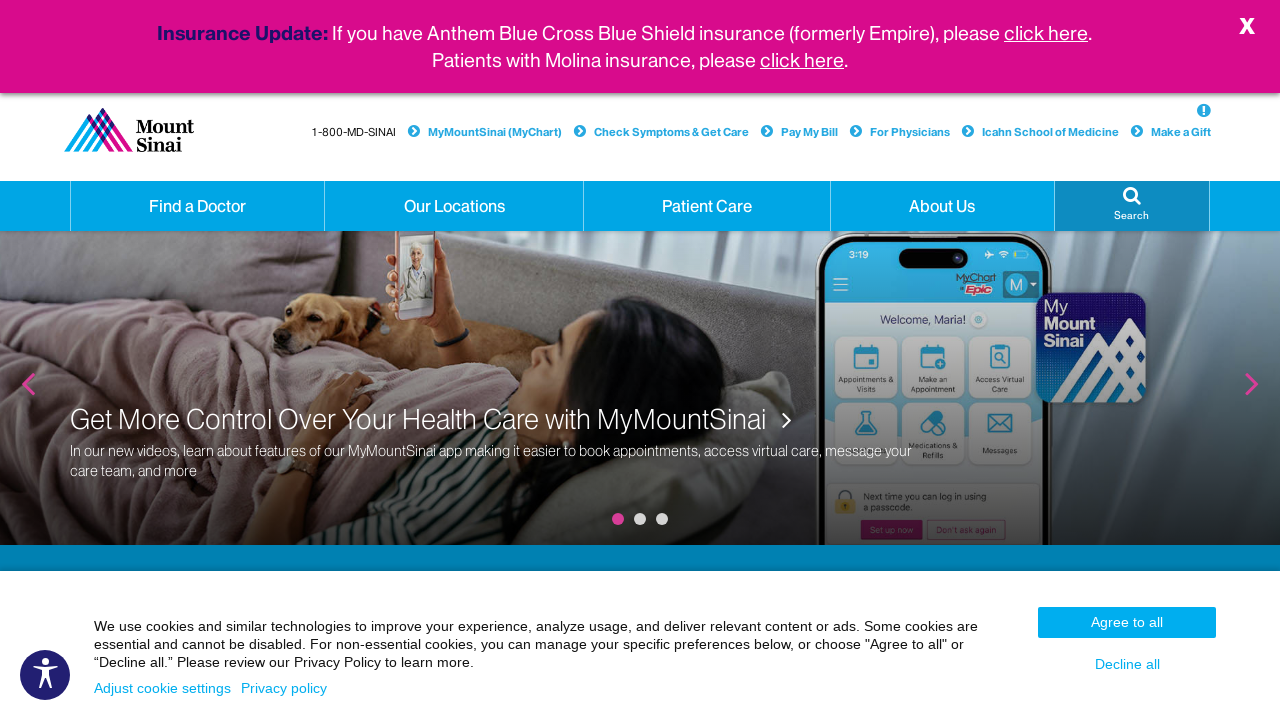

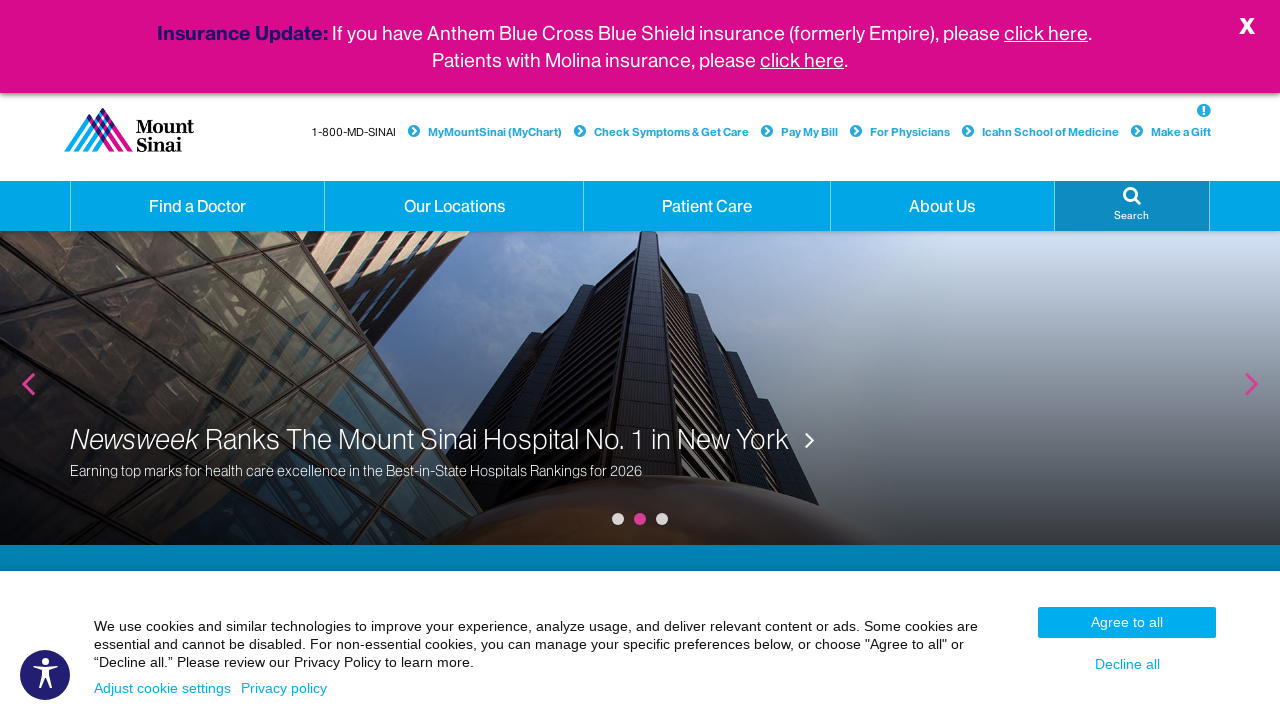